Tests alert and confirm dialog functionality by filling a name field, triggering an alert popup, accepting it, then triggering a confirm dialog and dismissing it

Starting URL: https://rahulshettyacademy.com/AutomationPractice/

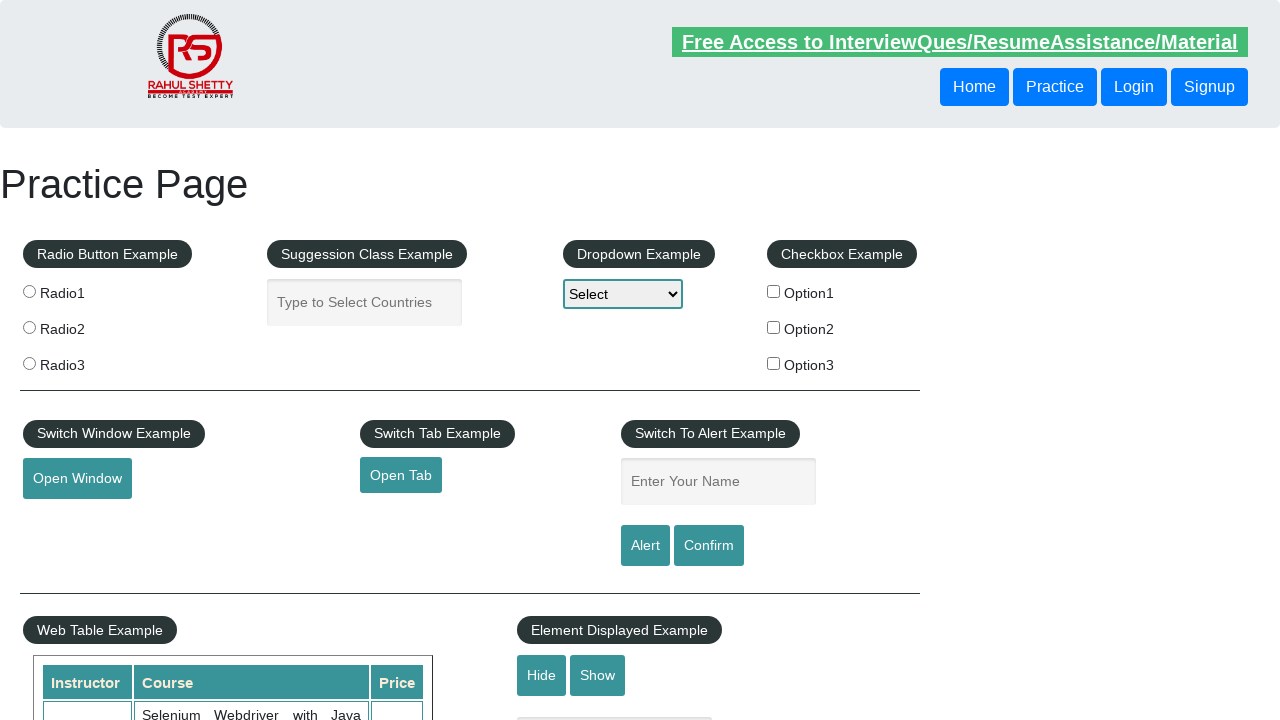

Navigated to AutomationPractice page
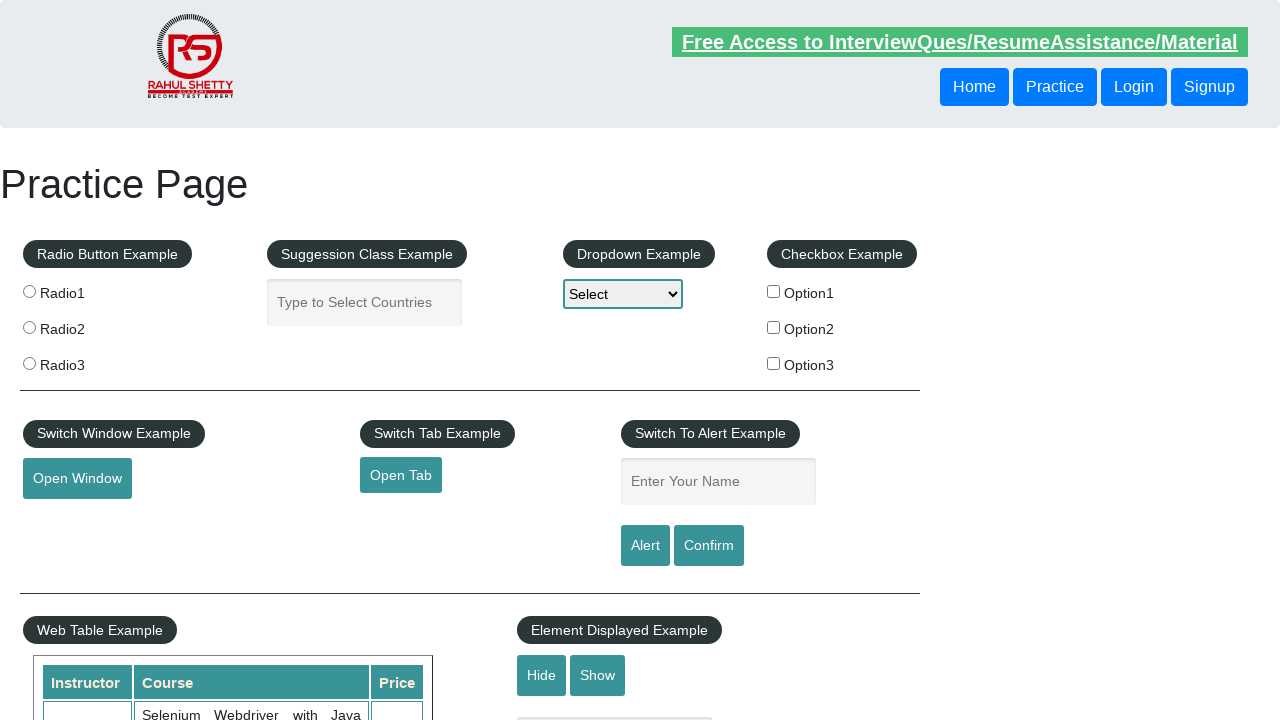

Filled name field with 'Milan' on #name
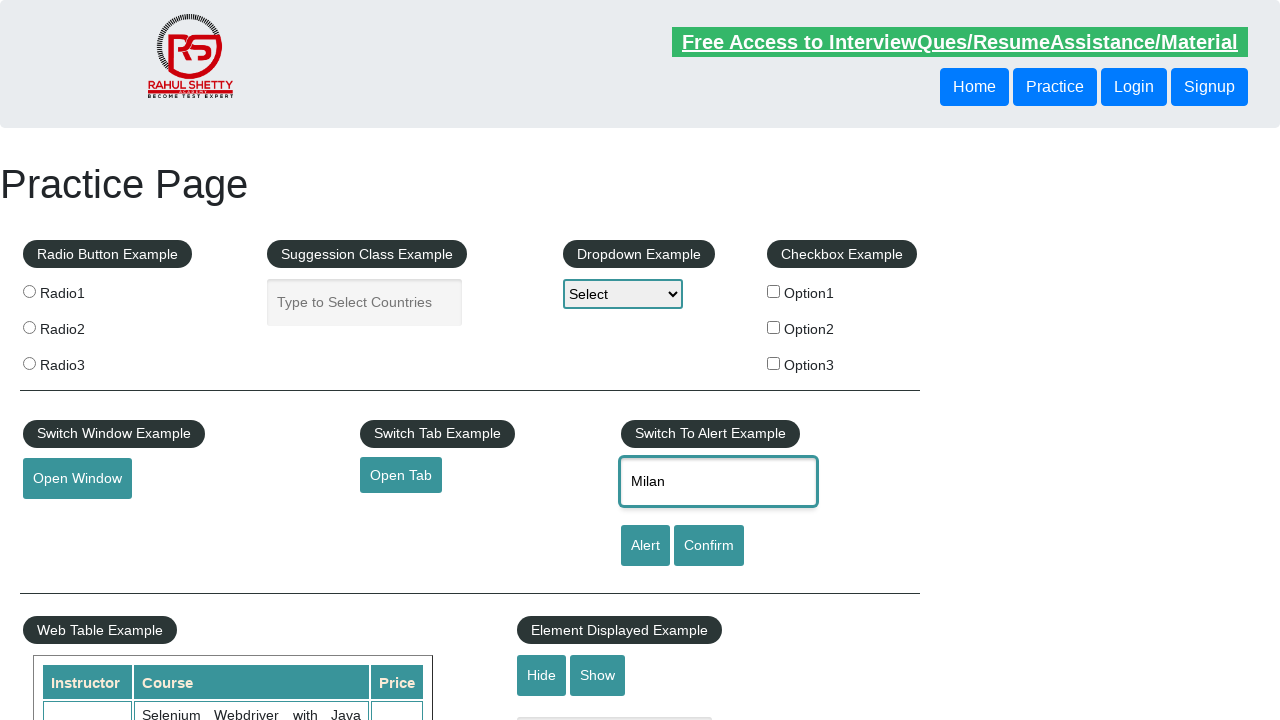

Clicked alert button to trigger alert popup at (645, 546) on #alertbtn
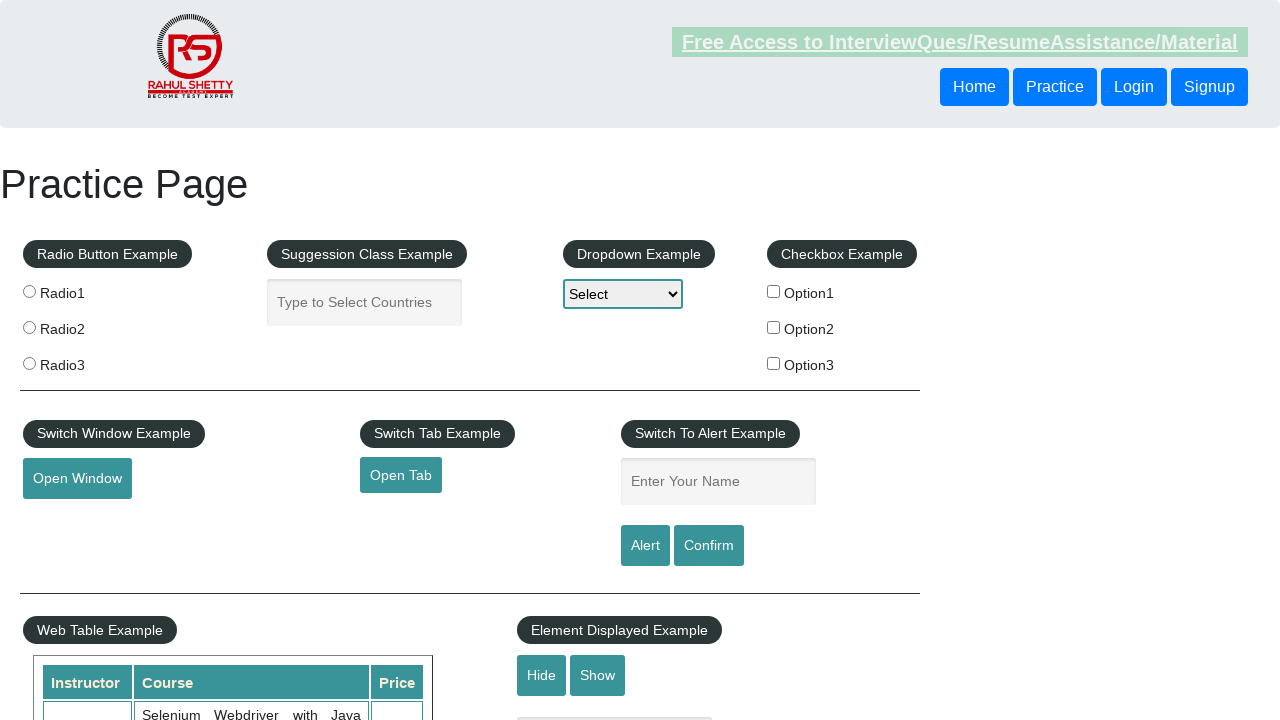

Alert popup accepted
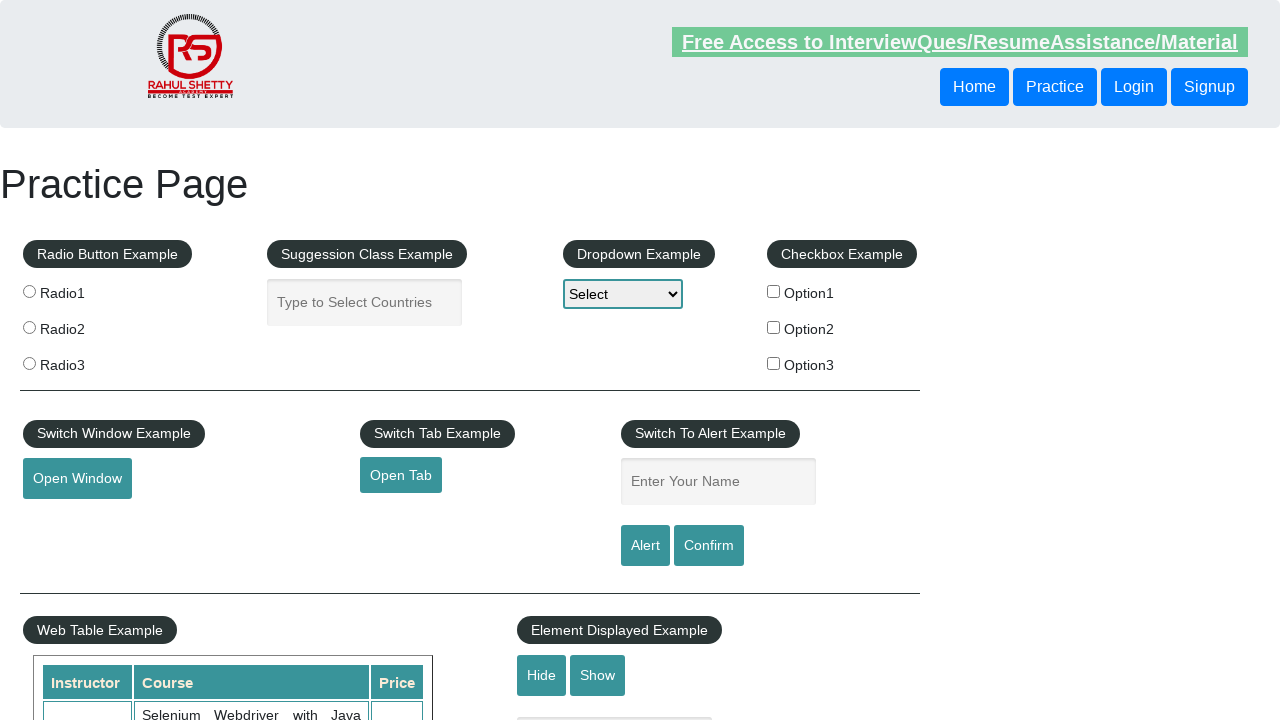

Waited 500ms after alert dismissal
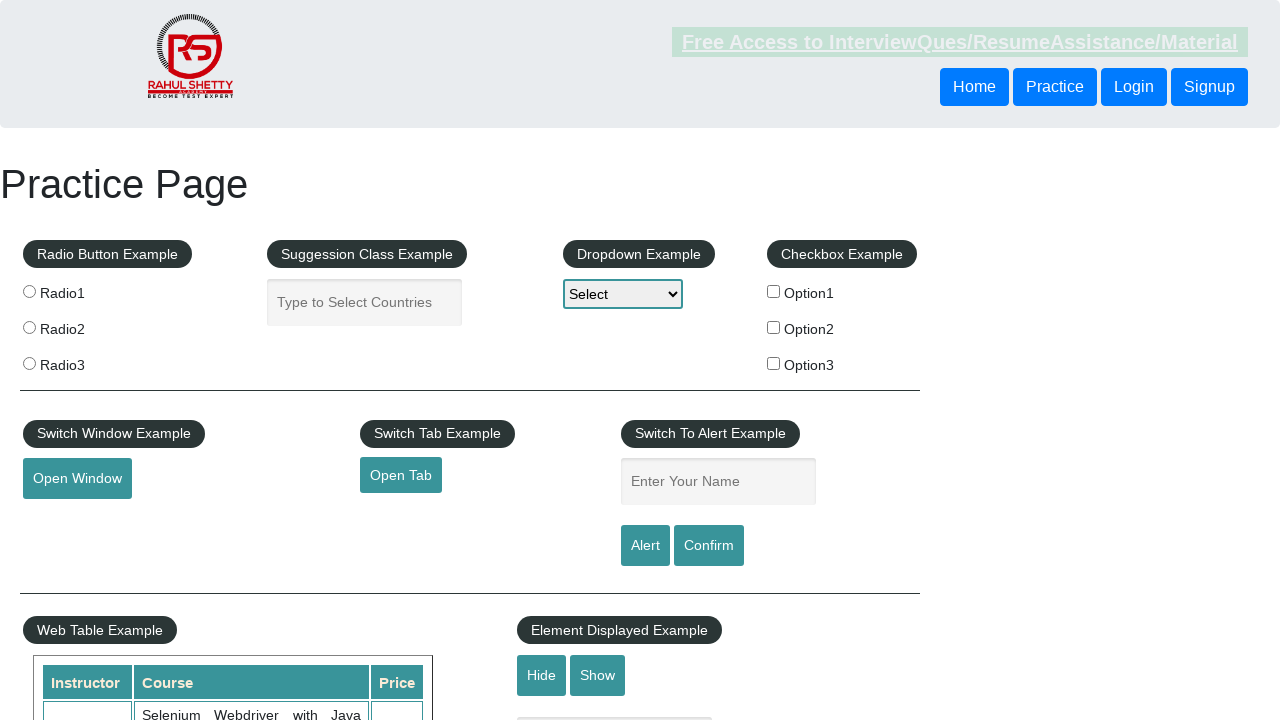

Clicked confirm button to trigger confirm dialog at (709, 546) on #confirmbtn
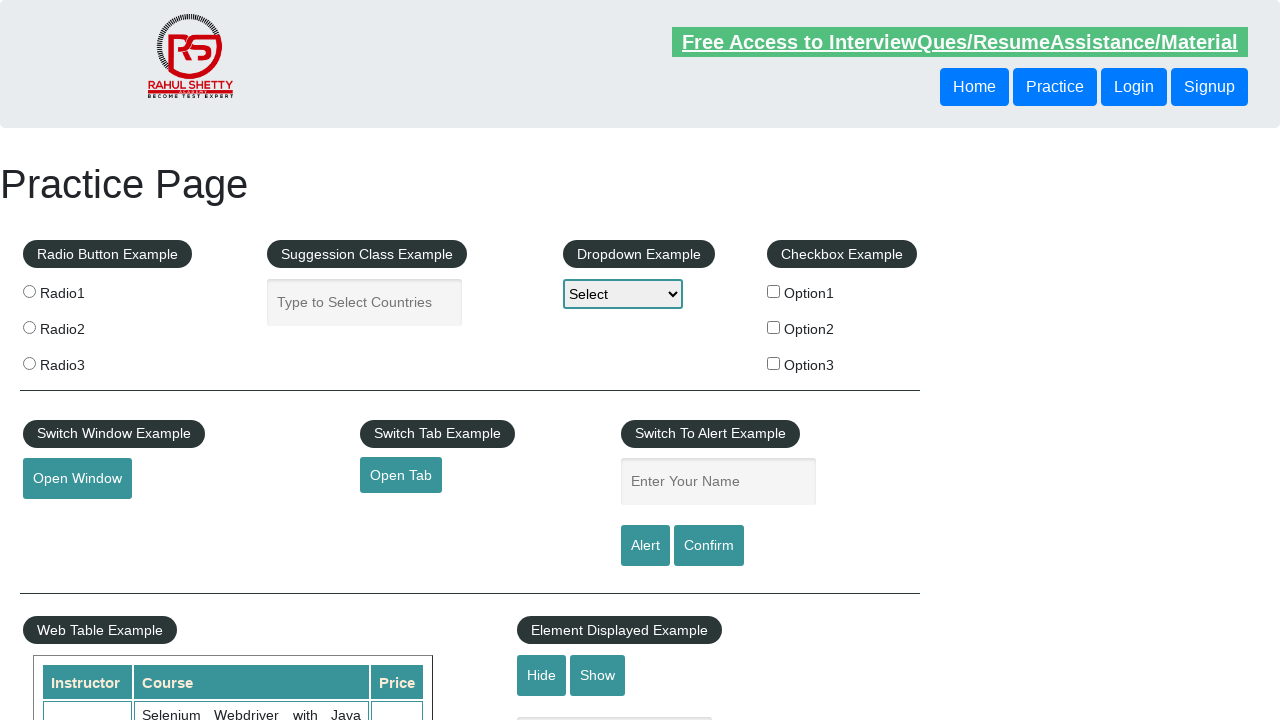

Confirm dialog dismissed
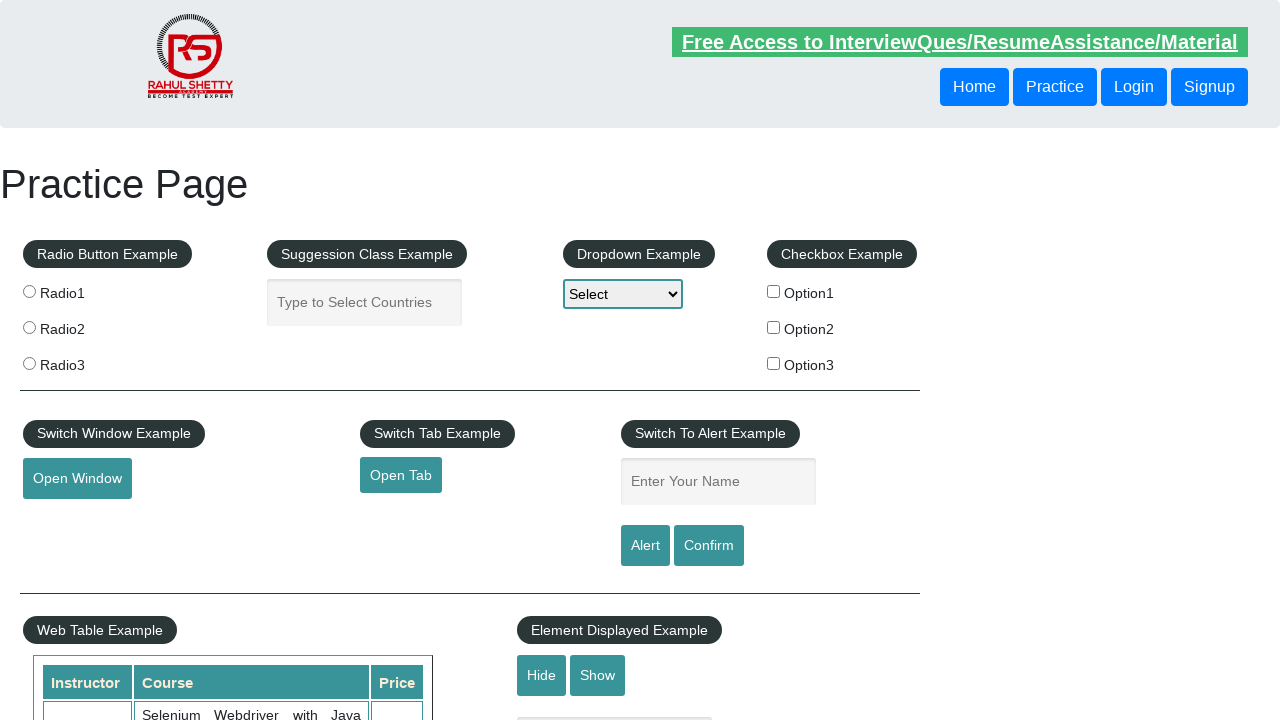

Waited 500ms after confirm dismissal
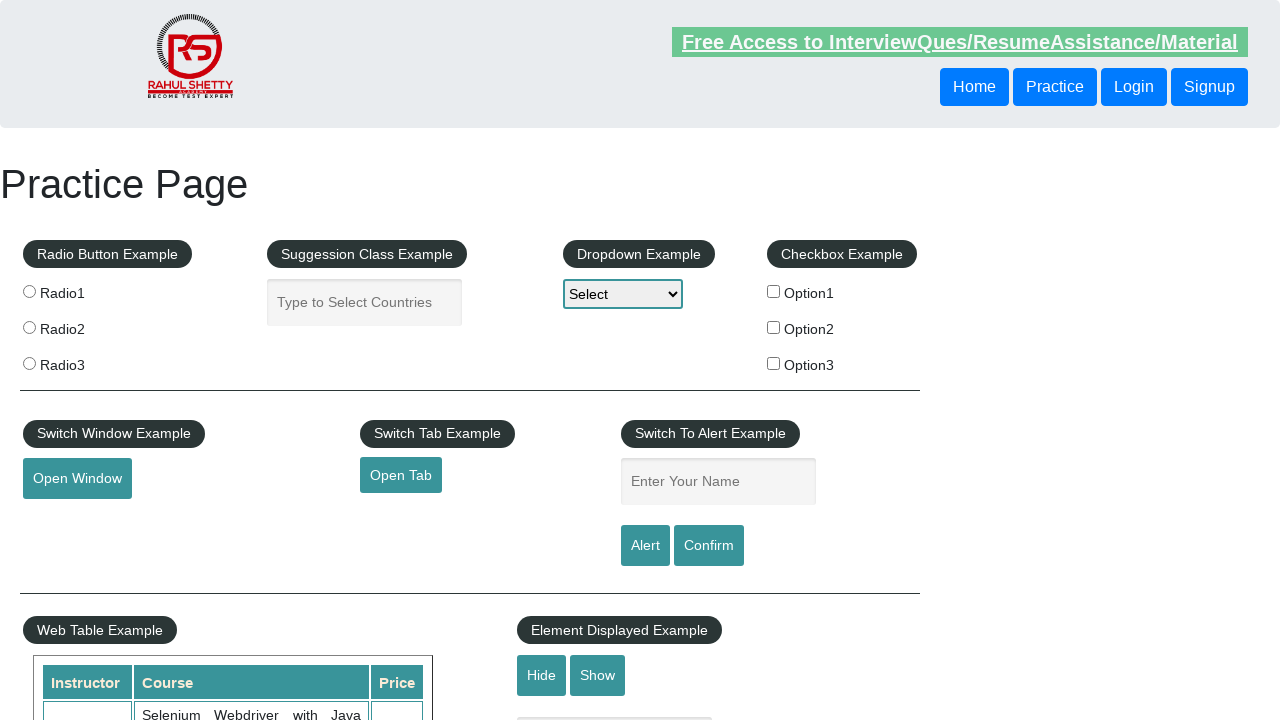

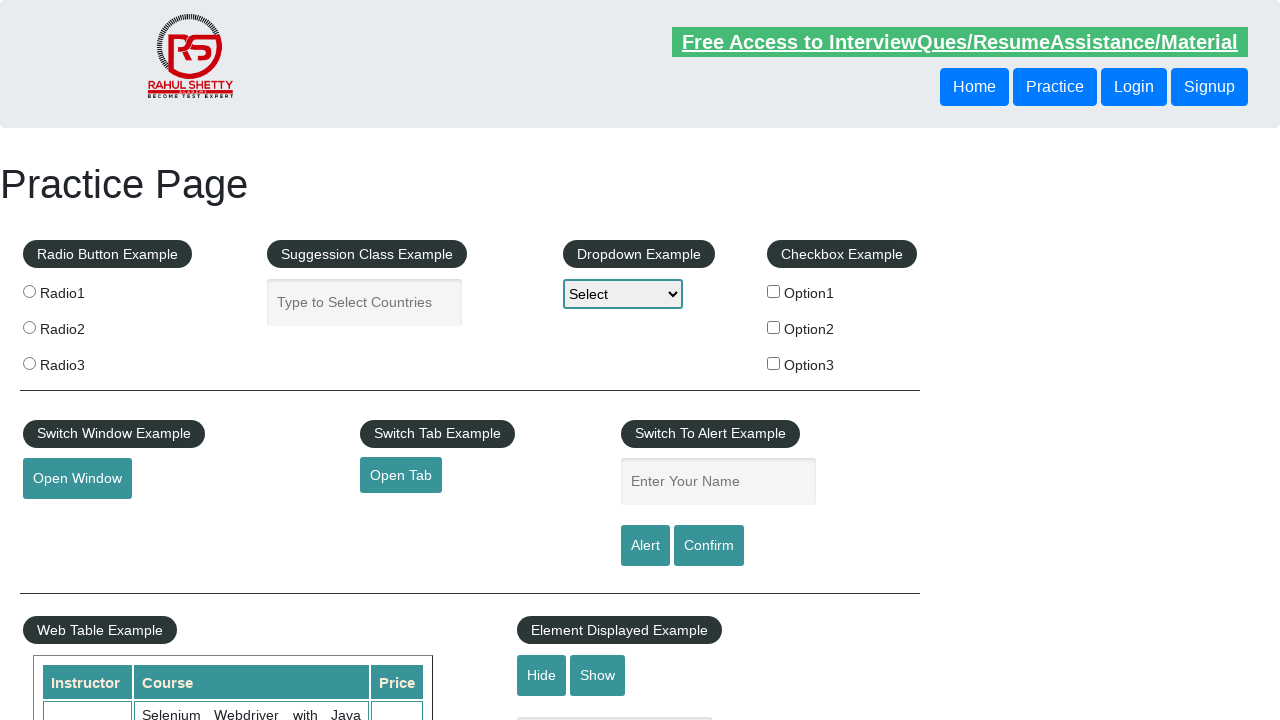